Tests that right-clicking opens a context menu and selecting an option shows confirmation text

Starting URL: https://osstep.github.io/action_click

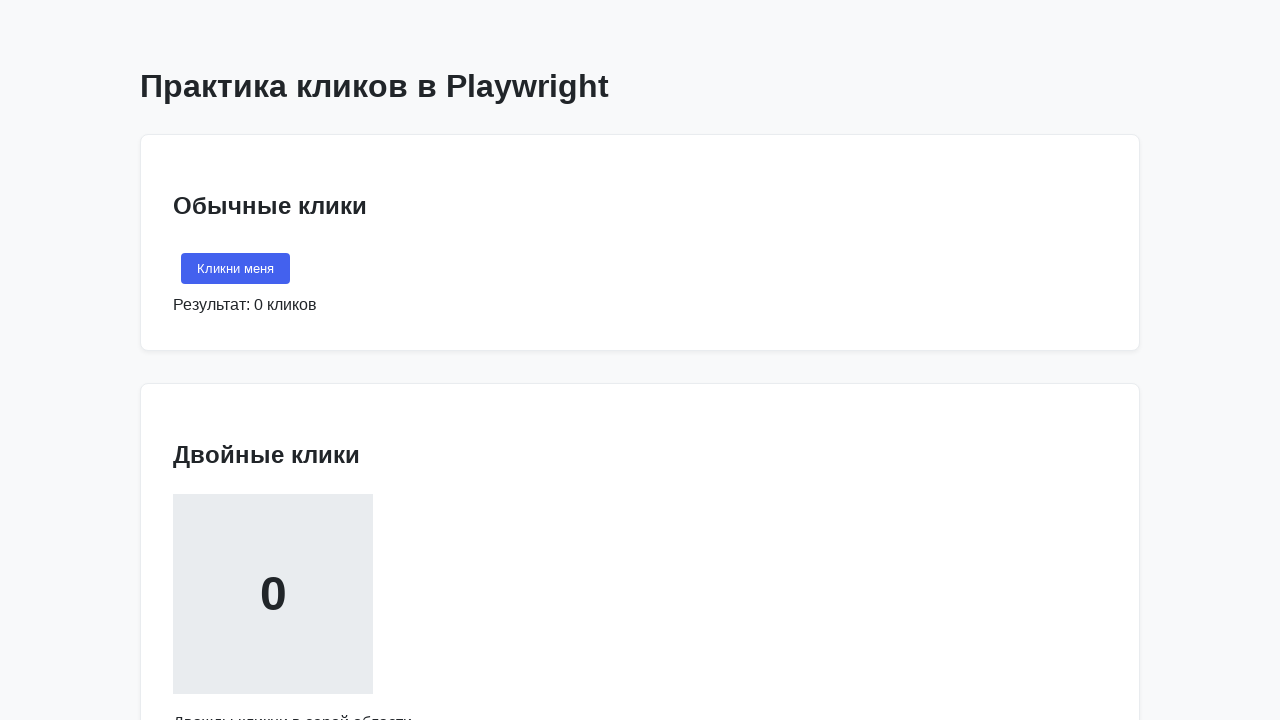

Right-clicked on 'Кликни правой кнопкой' element to open context menu at (273, 361) on internal:text="\u041a\u043b\u0438\u043a\u043d\u0438 \u043f\u0440\u0430\u0432\u04
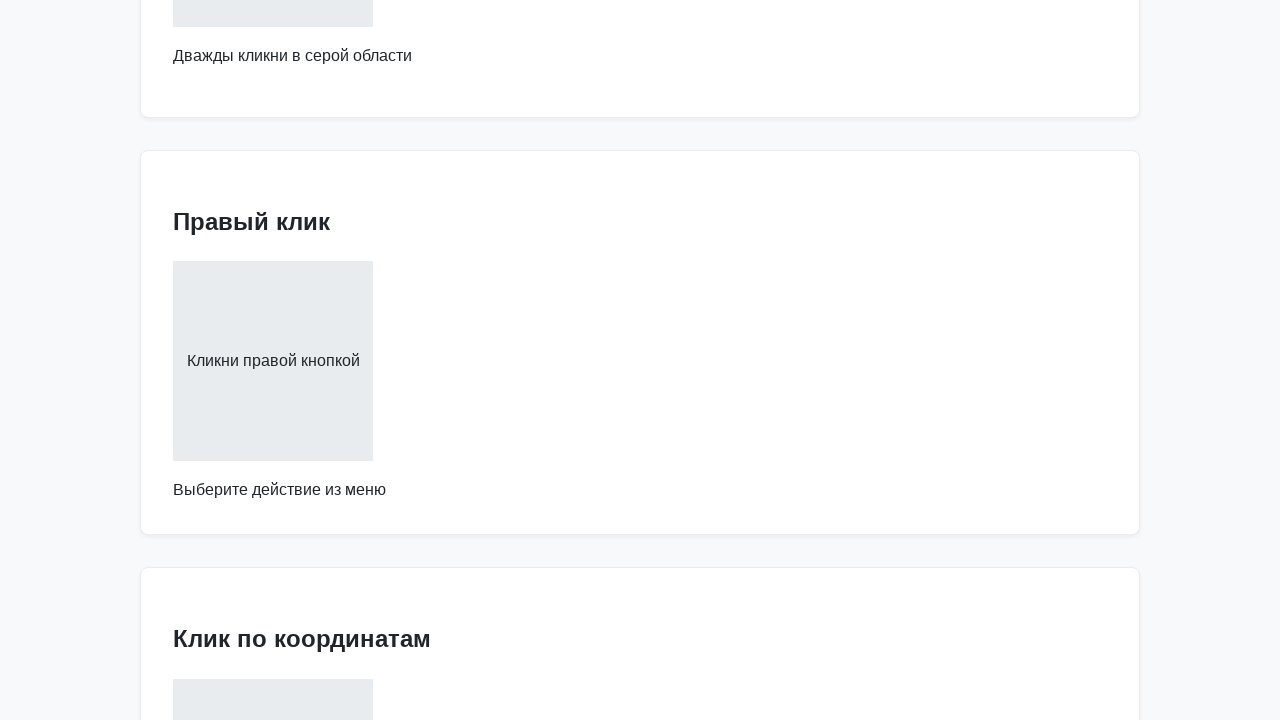

Context menu appeared with 'Копировать' option
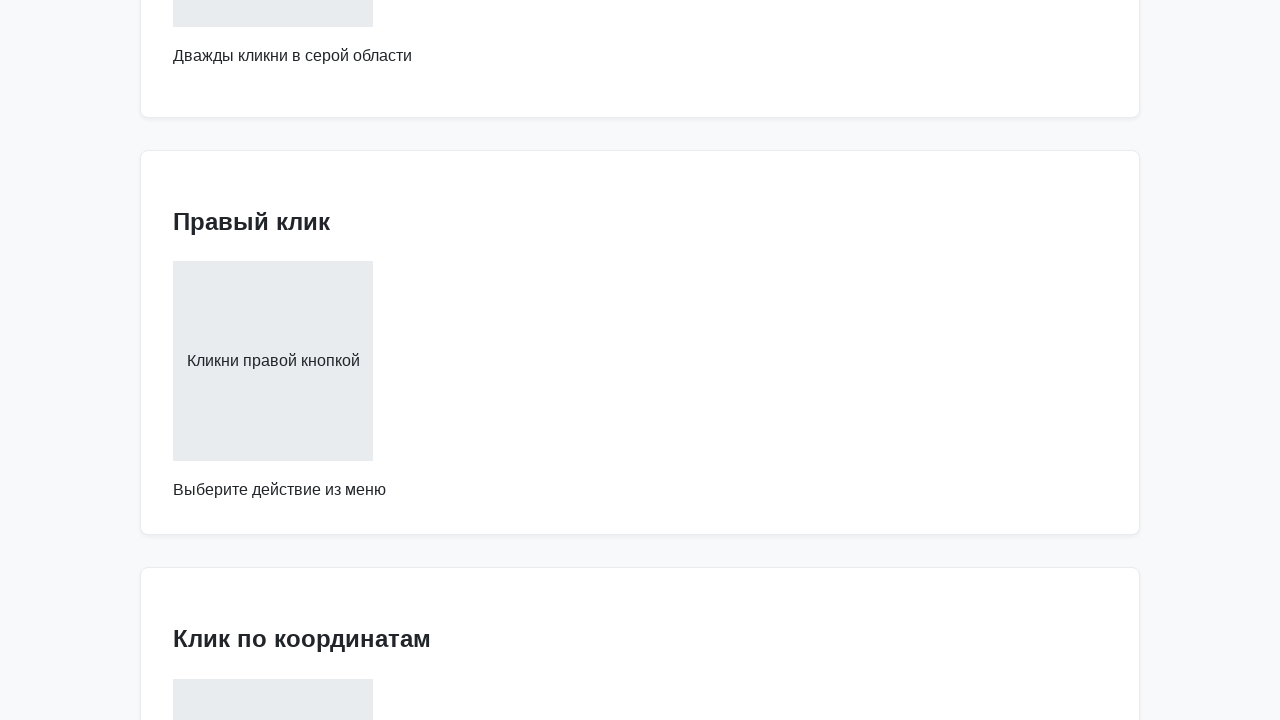

Clicked on 'Копировать' menu item at (330, 361) on internal:text="\u041a\u043e\u043f\u0438\u0440\u043e\u0432\u0430\u0442\u044c"i >>
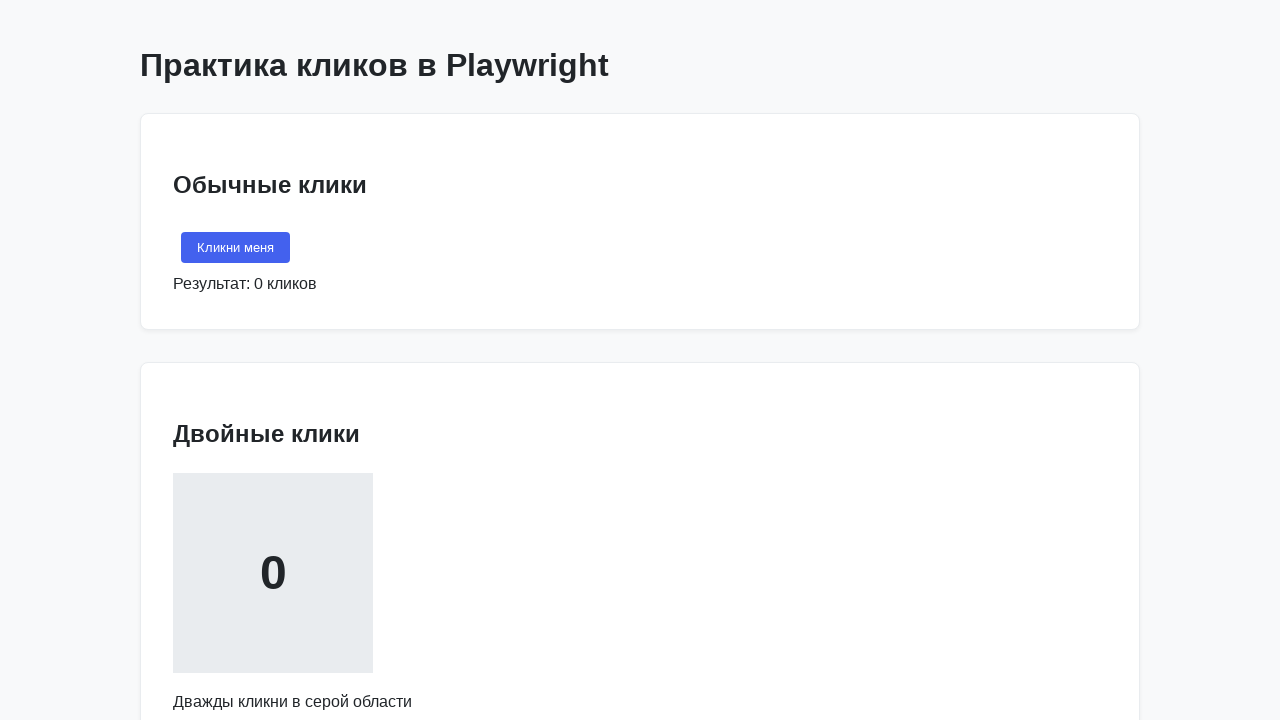

Confirmation text 'Выбрано: Копировать' appeared
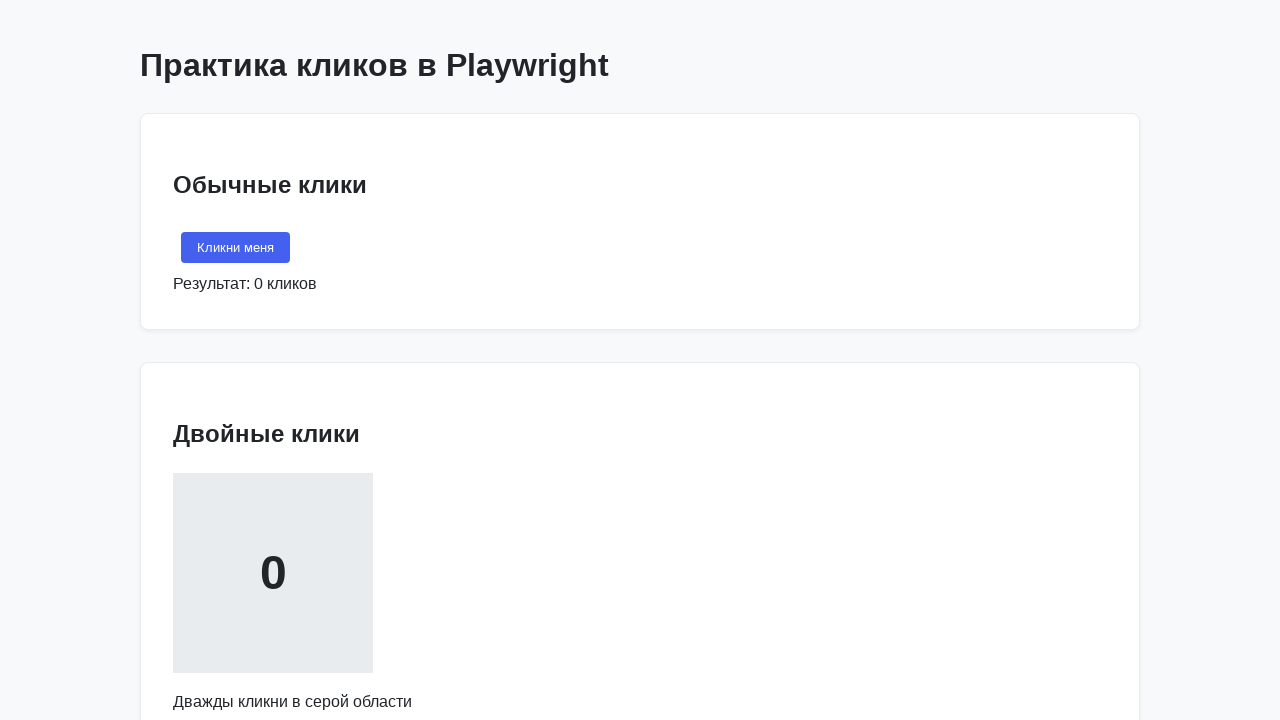

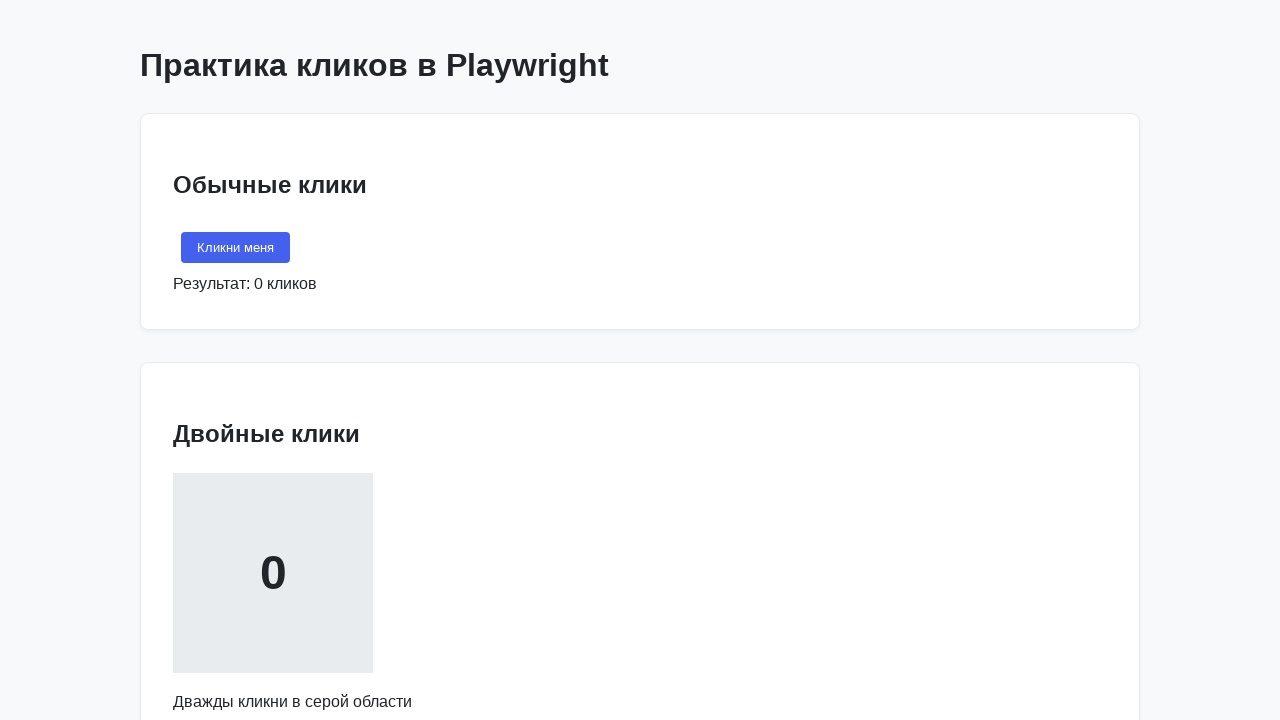